Tests an e-commerce grocery shopping flow by adding specific items (Cucumber, Broccoli, Beetroot) to cart, proceeding to checkout, and applying a promo code to verify discount functionality.

Starting URL: https://rahulshettyacademy.com/seleniumPractise/#/

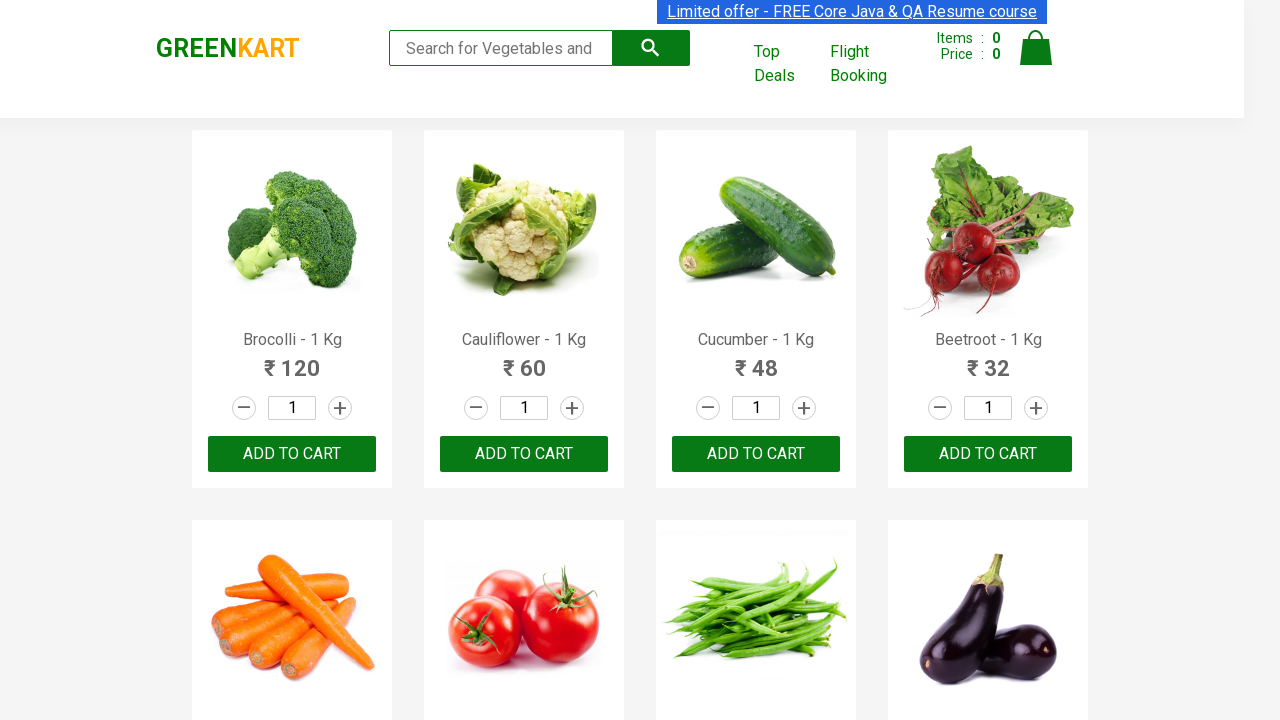

Waited for product names to load on the page
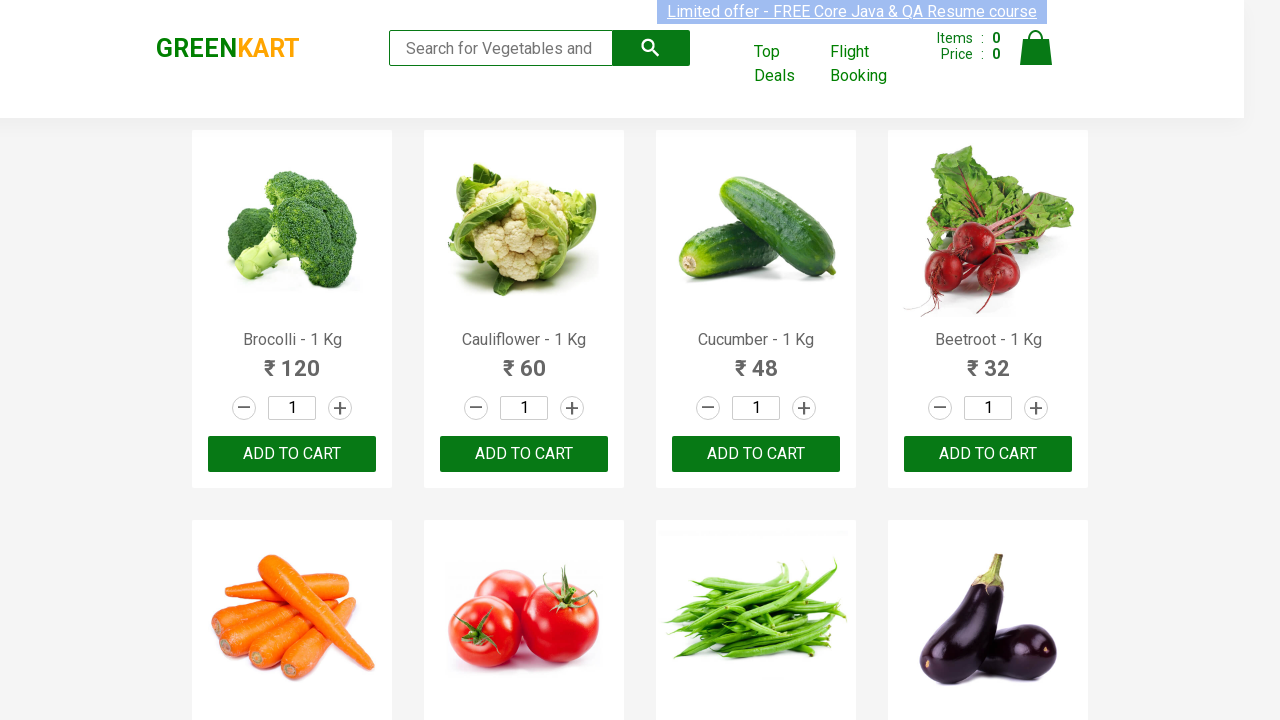

Retrieved all product name elements
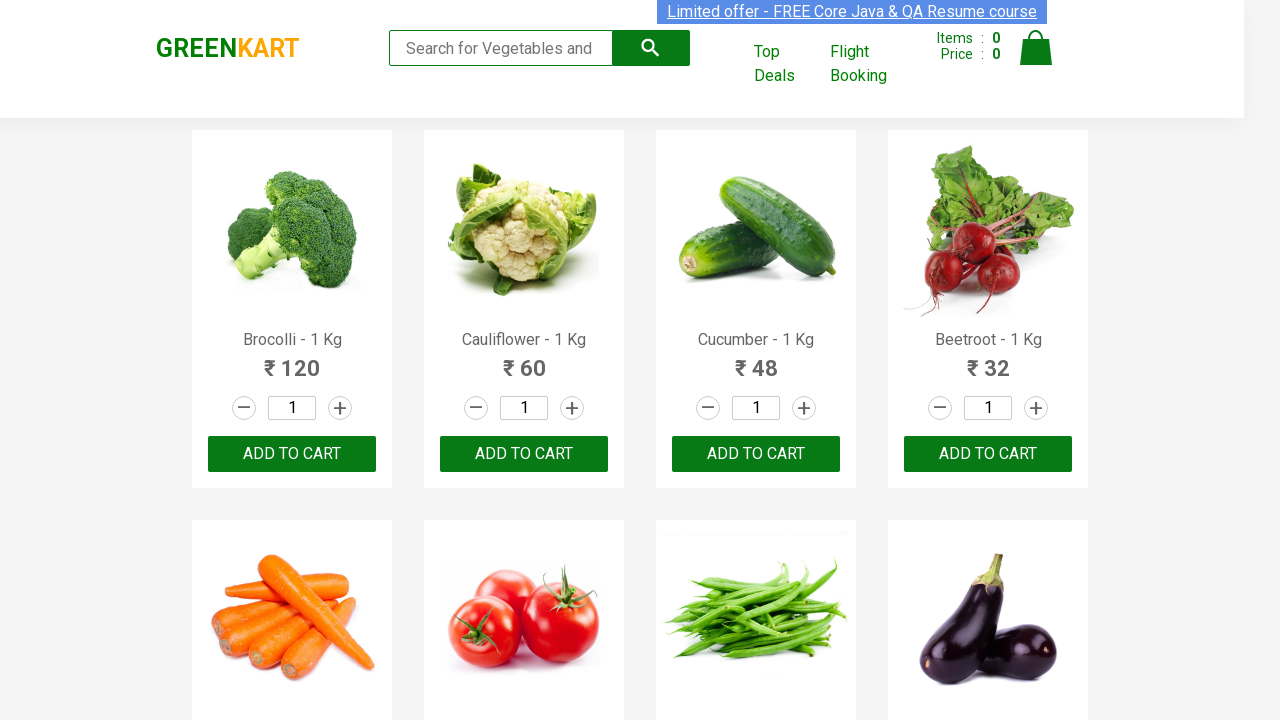

Retrieved all add to cart buttons
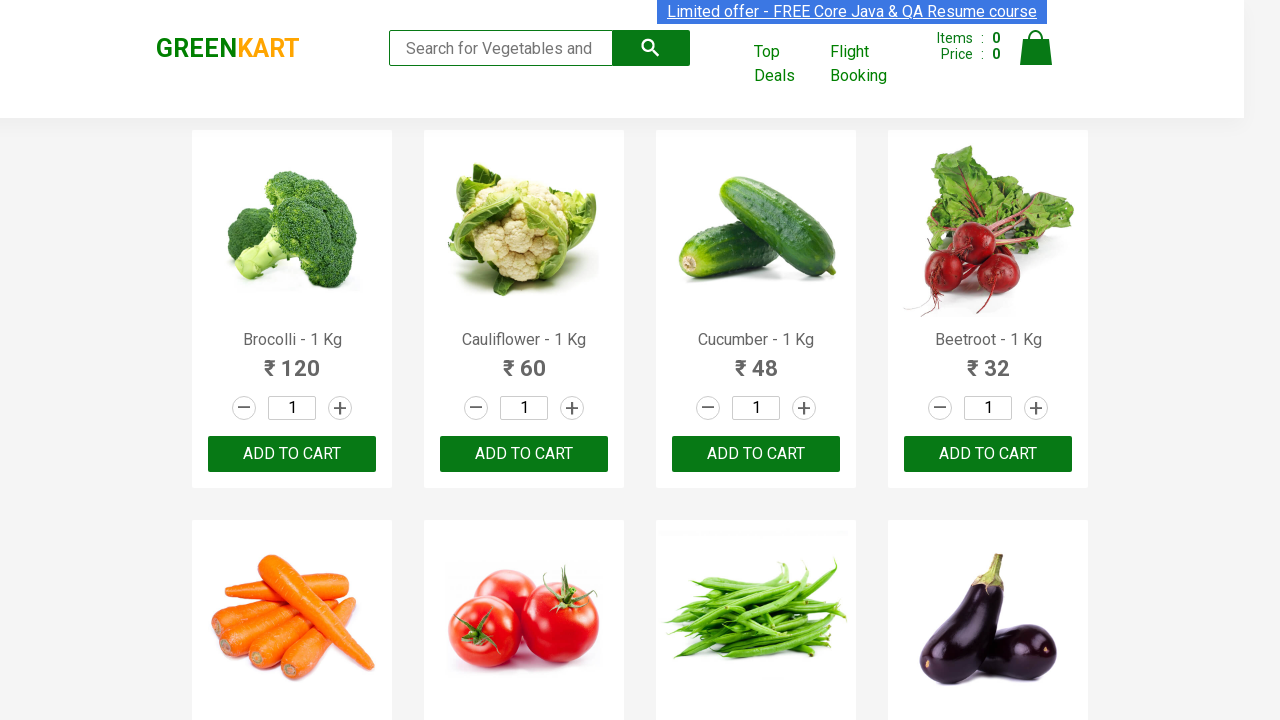

Clicked add to cart button for Brocolli at (292, 454) on div.product-action button >> nth=0
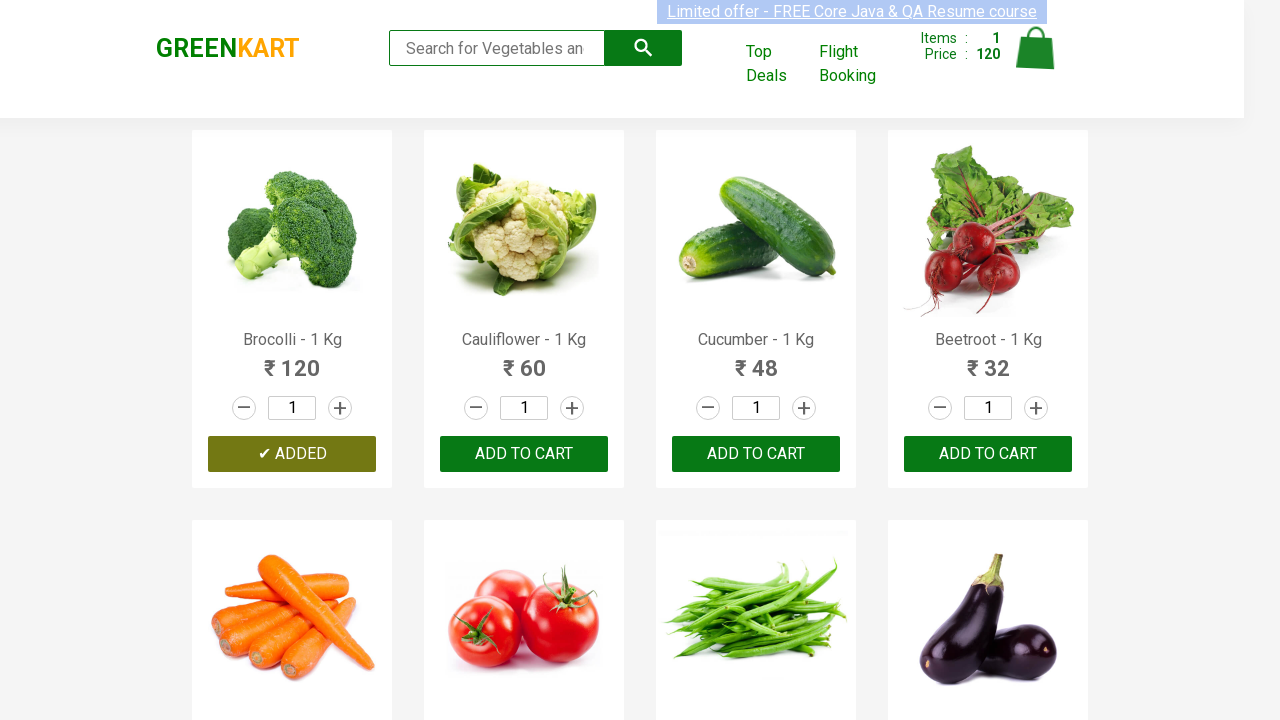

Clicked add to cart button for Cucumber at (756, 454) on div.product-action button >> nth=2
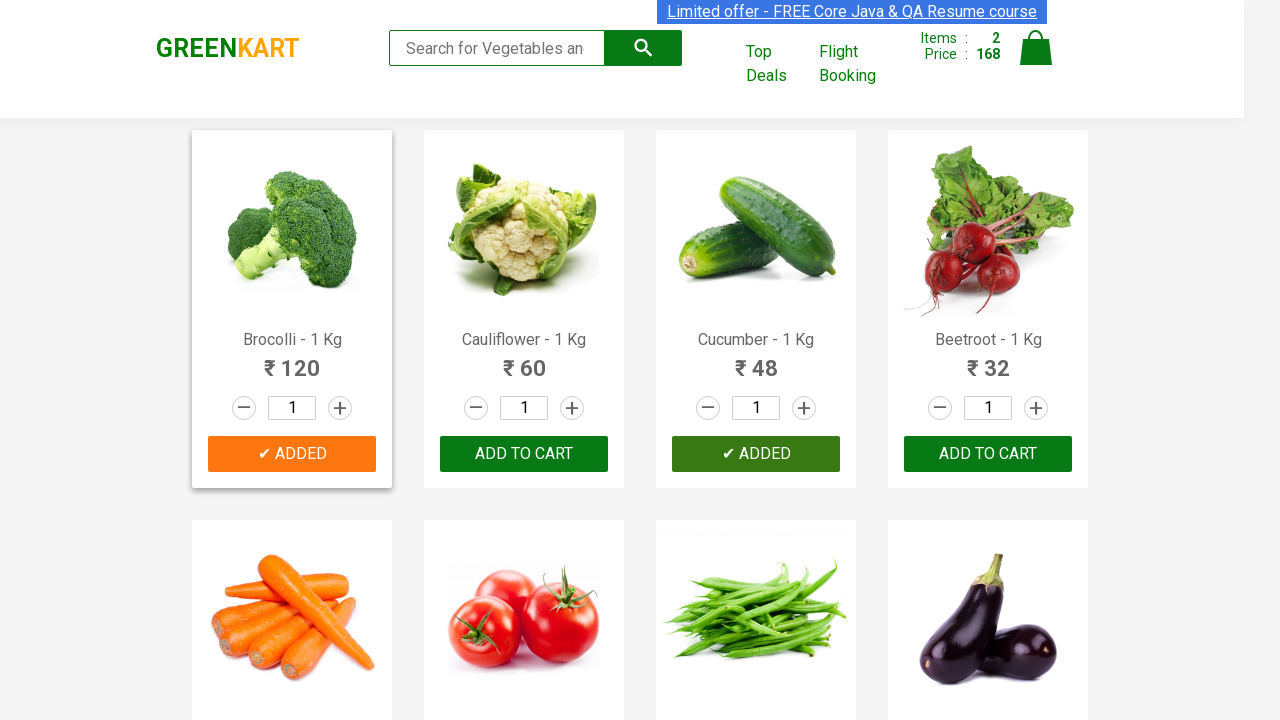

Clicked add to cart button for Beetroot at (988, 454) on div.product-action button >> nth=3
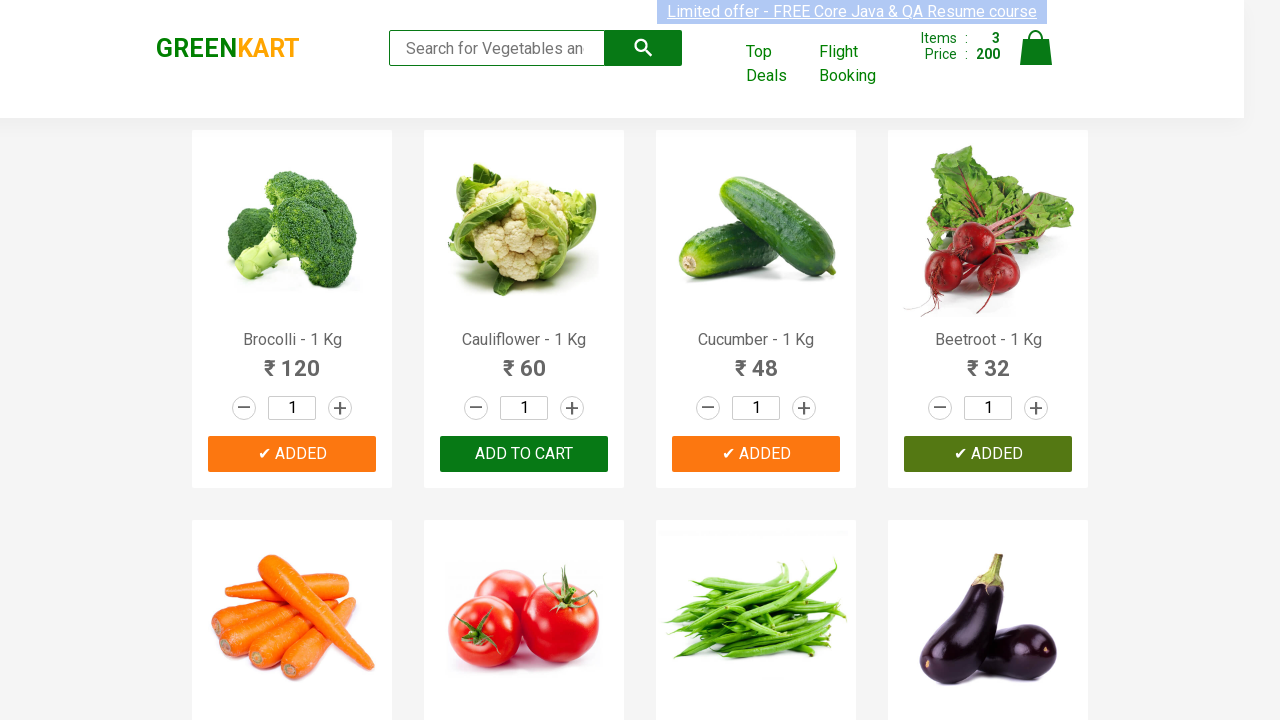

Clicked on the cart icon to view shopping cart at (1036, 48) on img[alt='Cart']
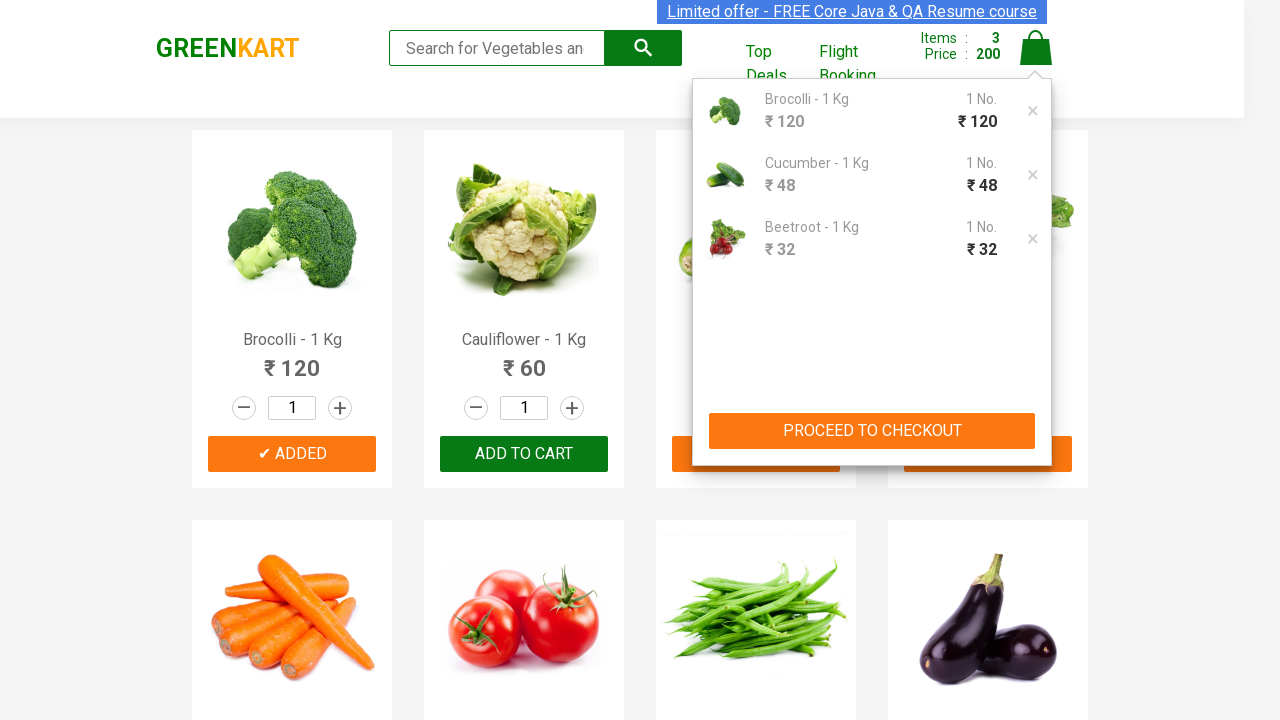

Clicked the 'PROCEED TO CHECKOUT' button at (872, 431) on xpath=//button[contains(text(),'PROCEED TO CHECKOUT')]
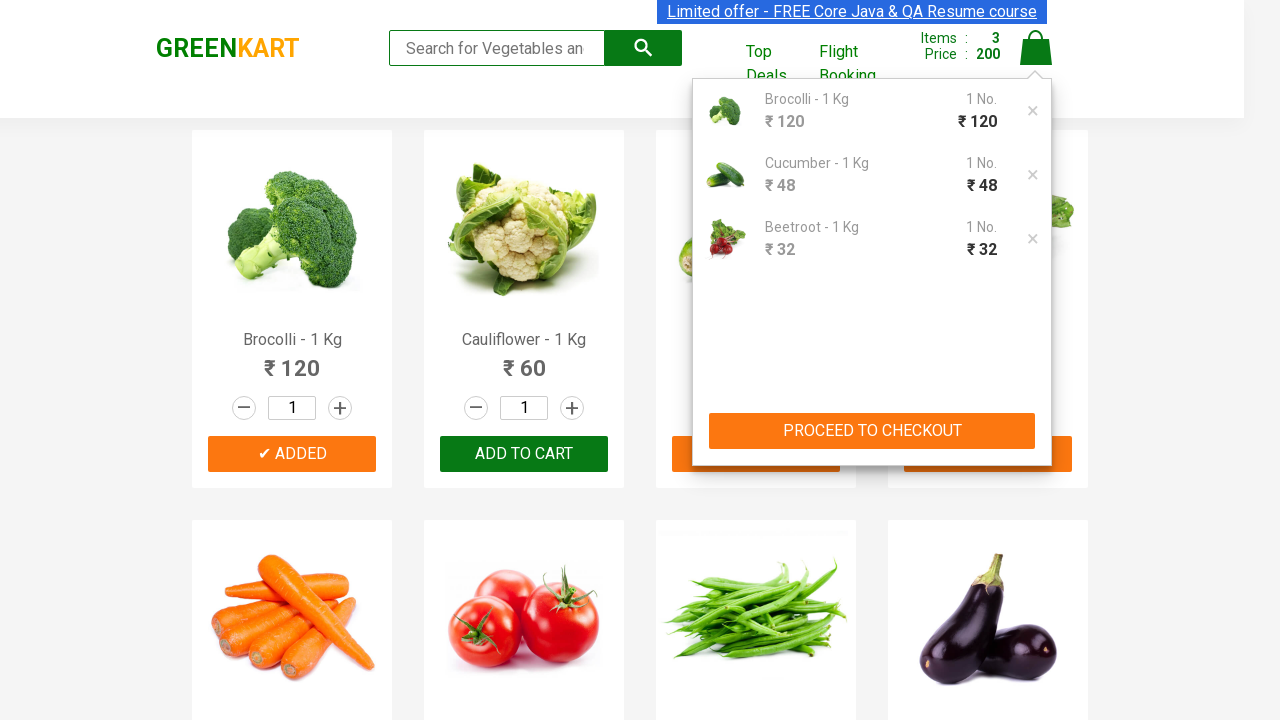

Waited for promo code input field to become visible
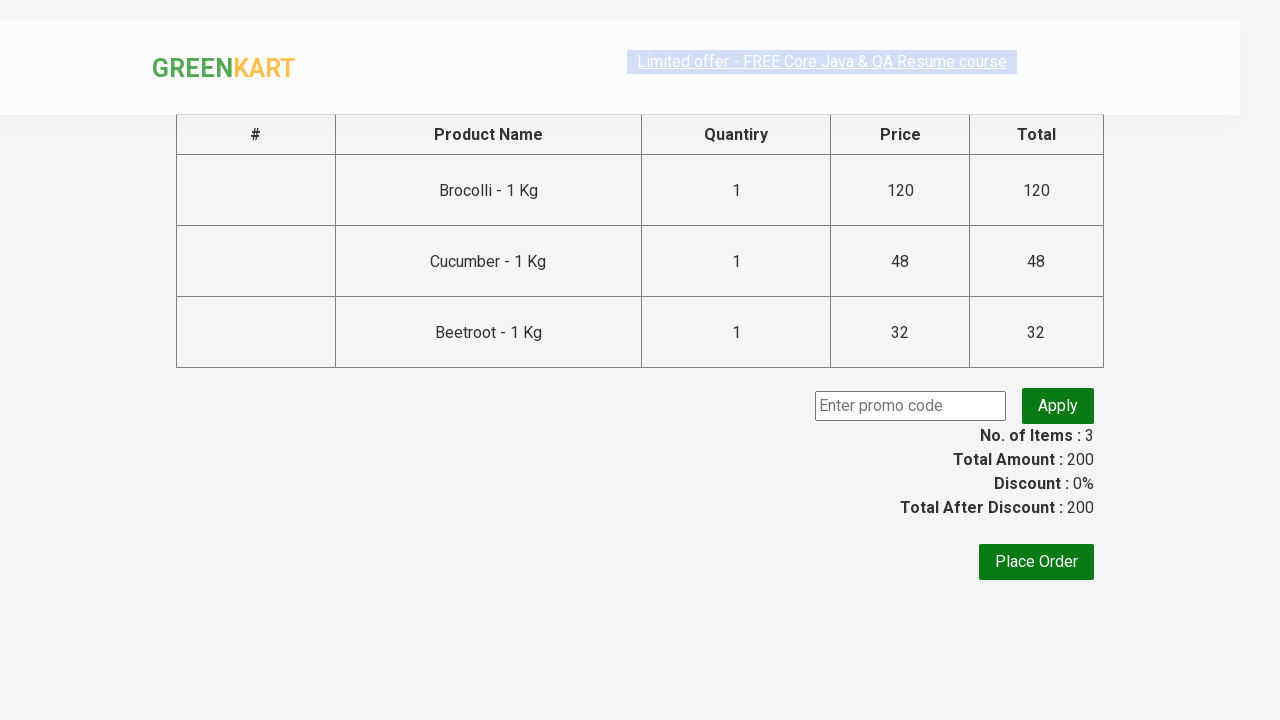

Entered promo code 'rahulshettyacademy' into the input field on input[placeholder='Enter promo code']
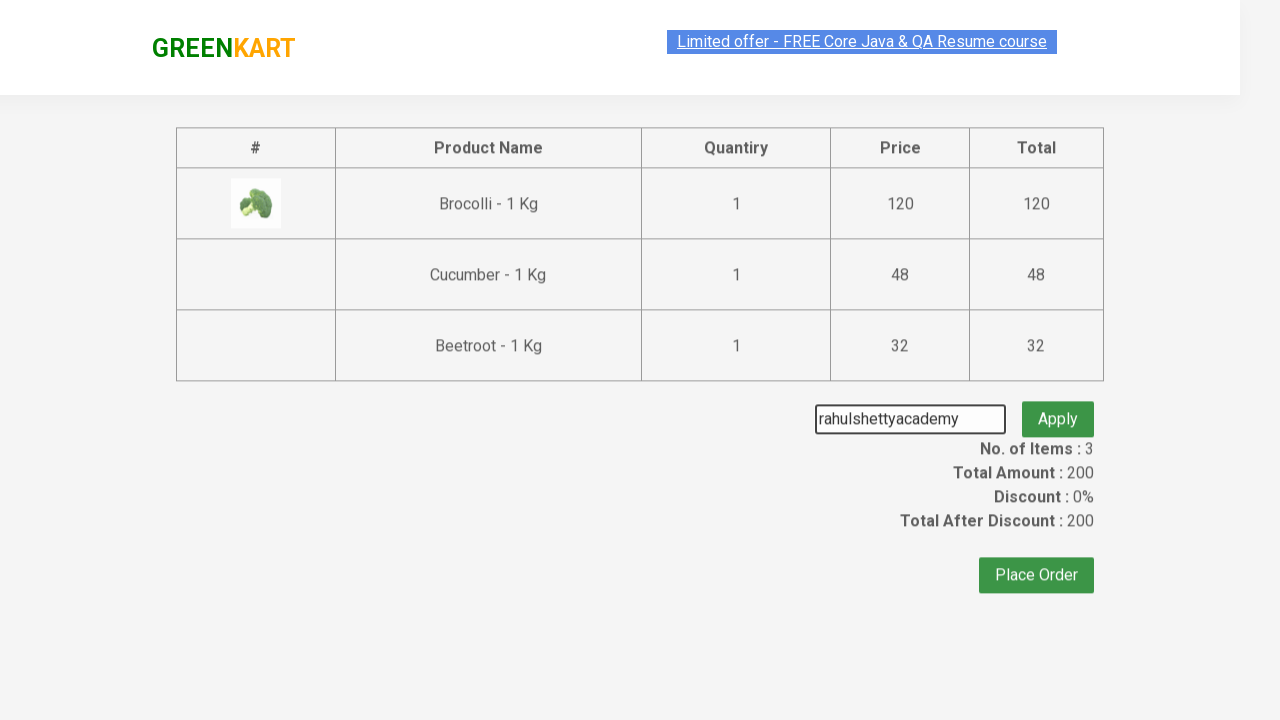

Clicked the 'Apply' button to apply the promo code at (1058, 406) on button.promoBtn
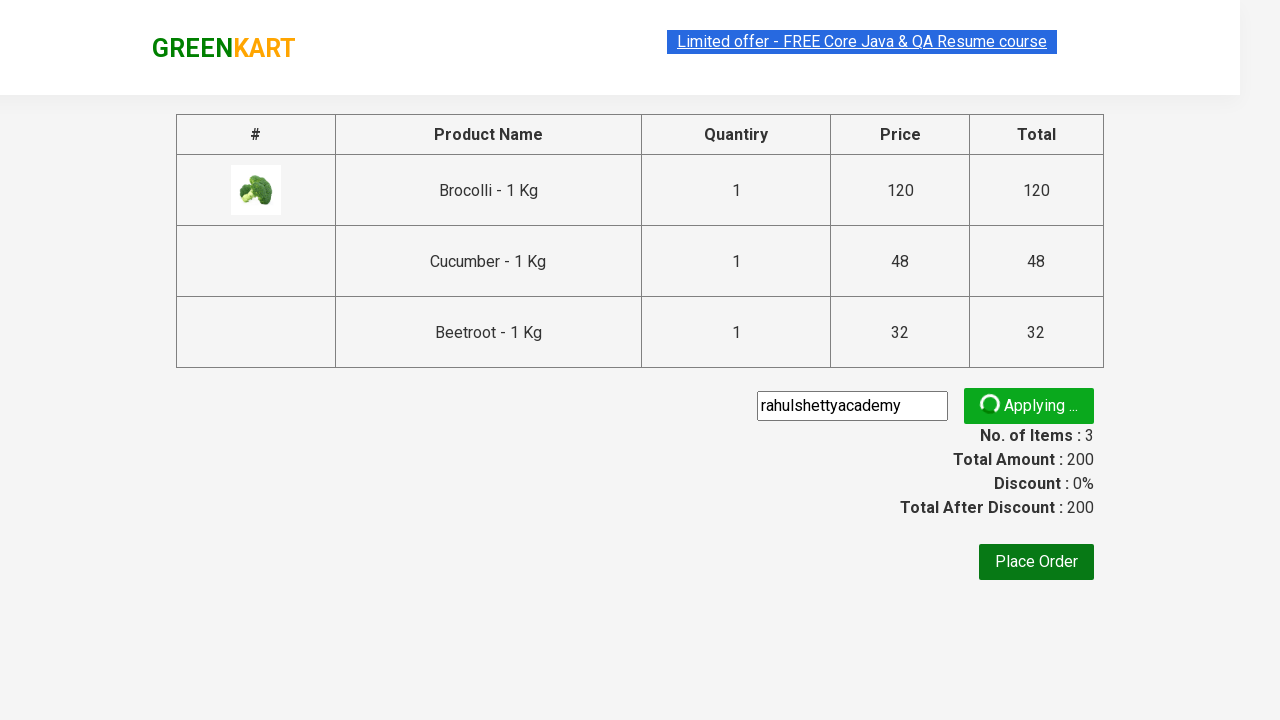

Waited for promo code discount information message to appear, verifying successful application
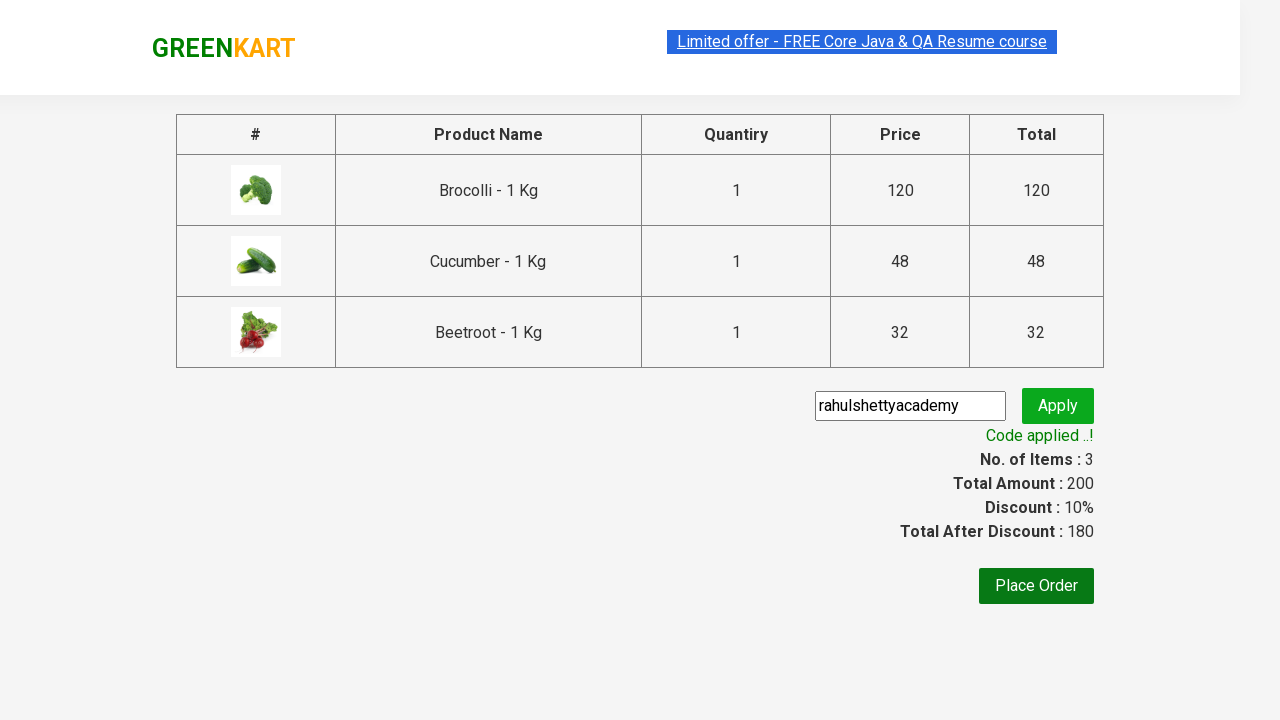

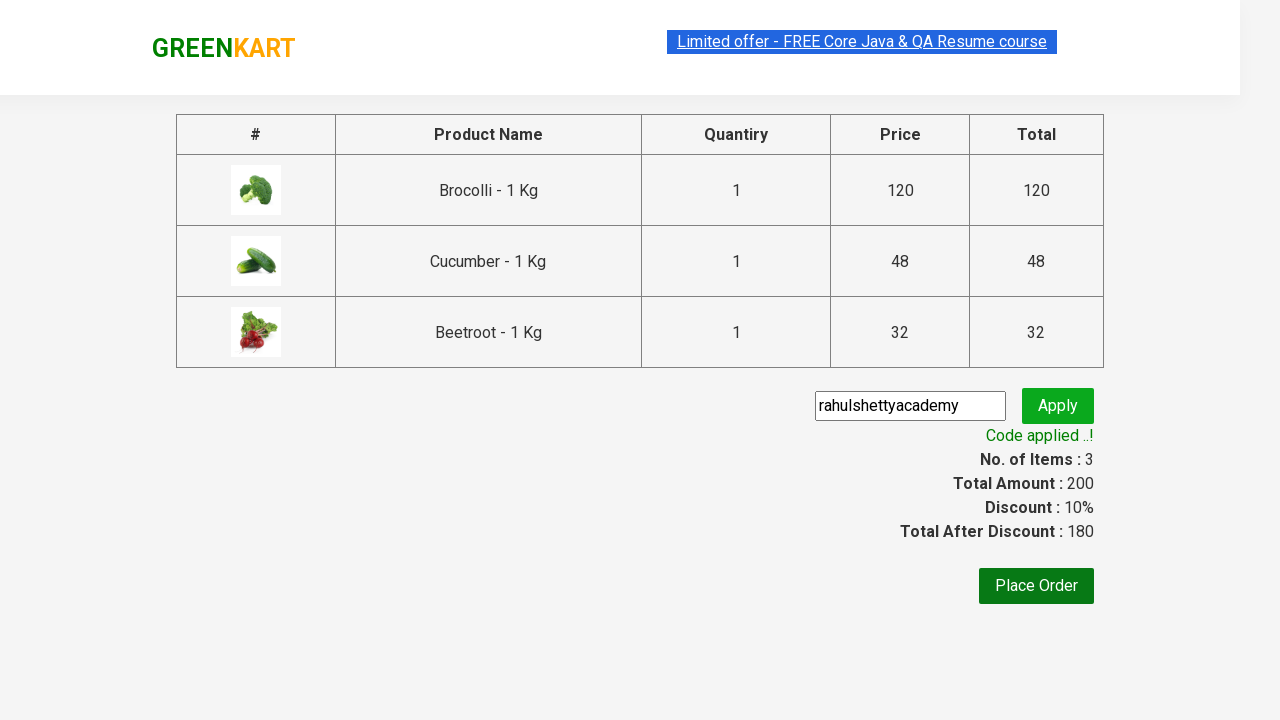